Tests that toggle and label controls are hidden when editing a todo item

Starting URL: https://demo.playwright.dev/todomvc

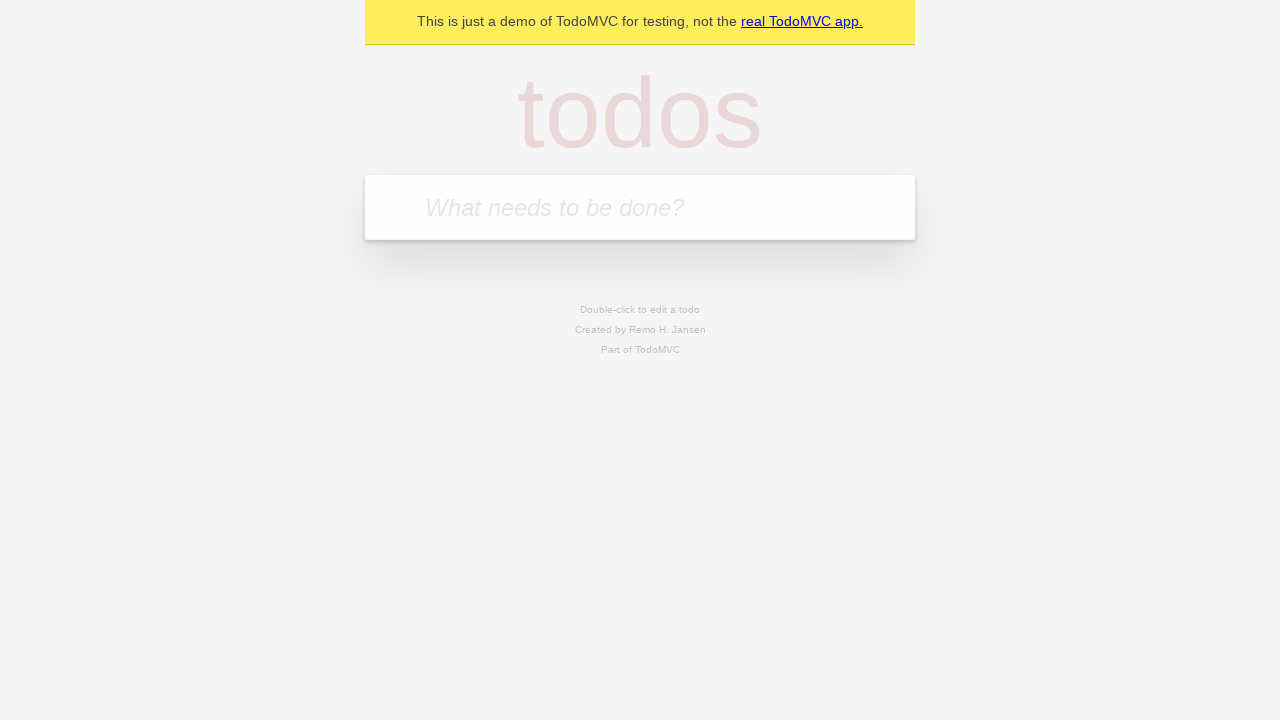

Filled new todo field with 'buy some cheese' on .new-todo
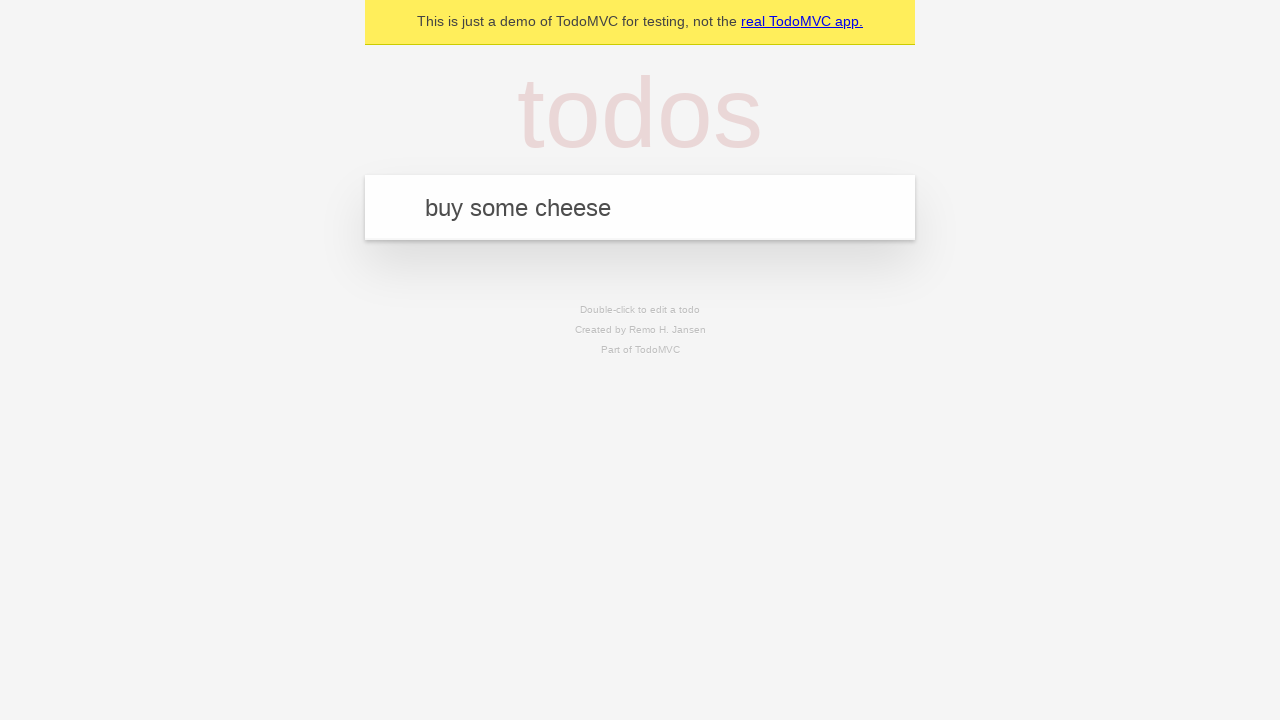

Pressed Enter to create first todo on .new-todo
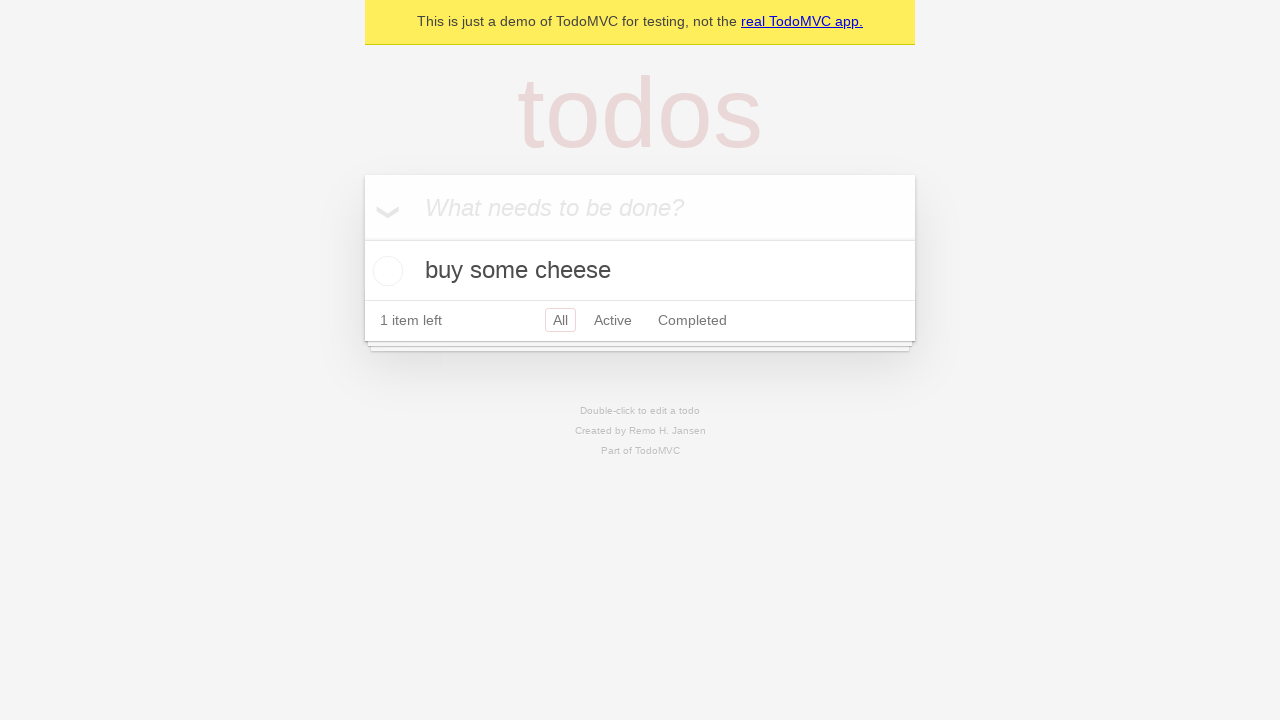

Filled new todo field with 'feed the cat' on .new-todo
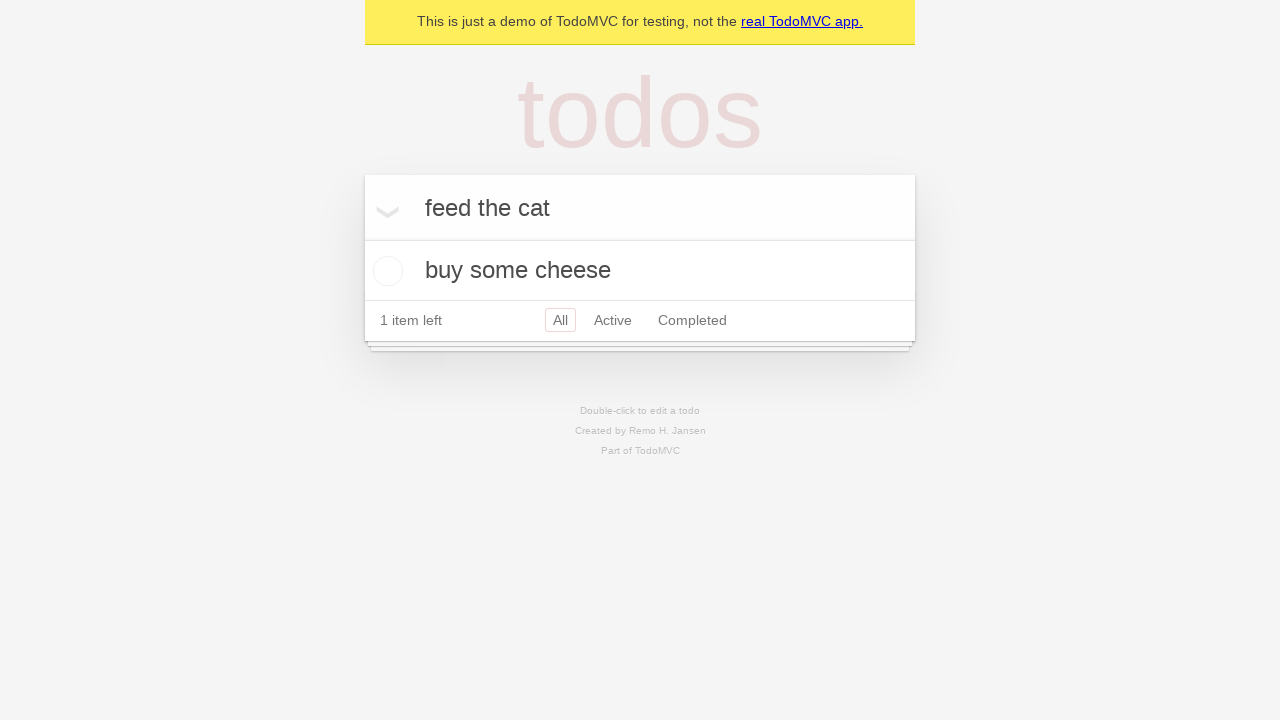

Pressed Enter to create second todo on .new-todo
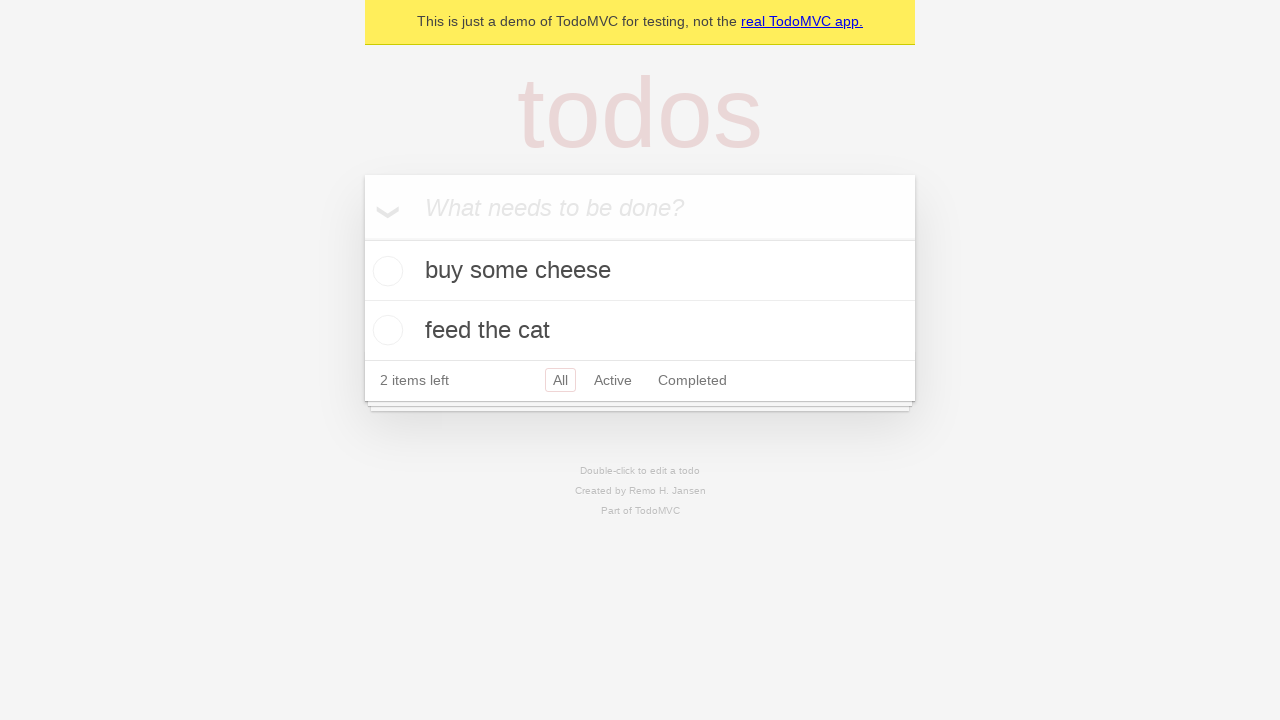

Filled new todo field with 'book a doctors appointment' on .new-todo
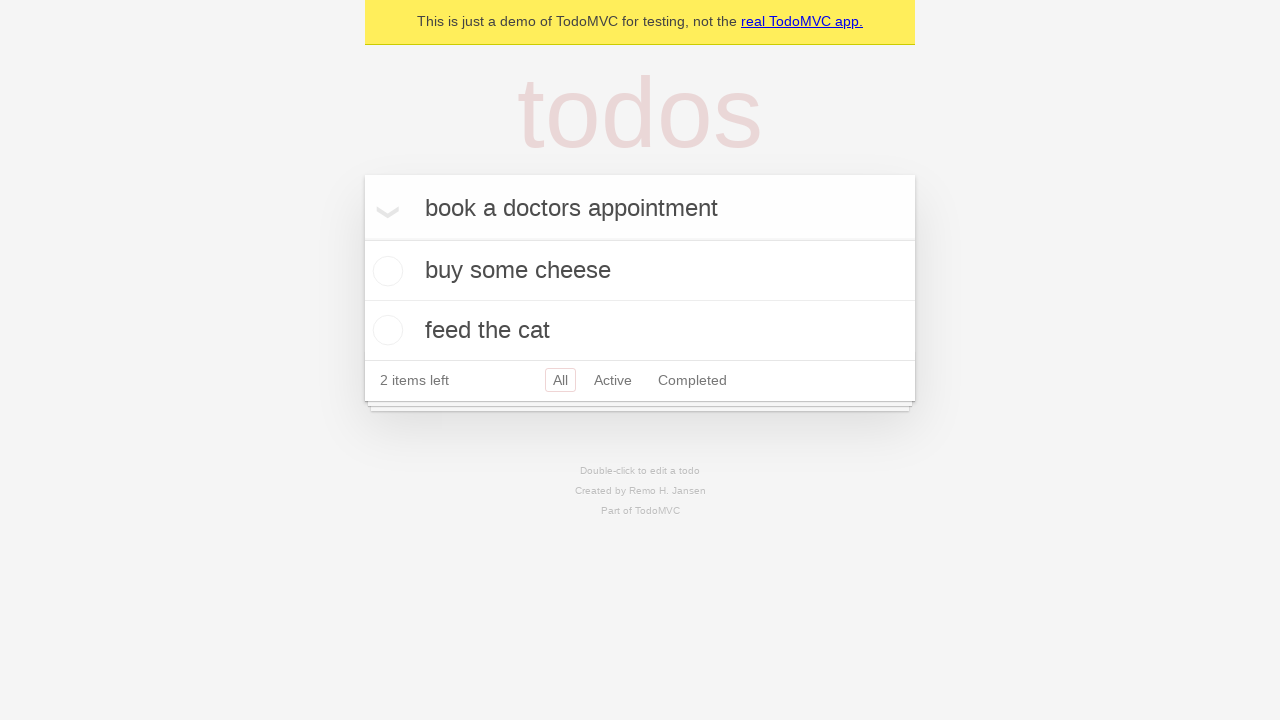

Pressed Enter to create third todo on .new-todo
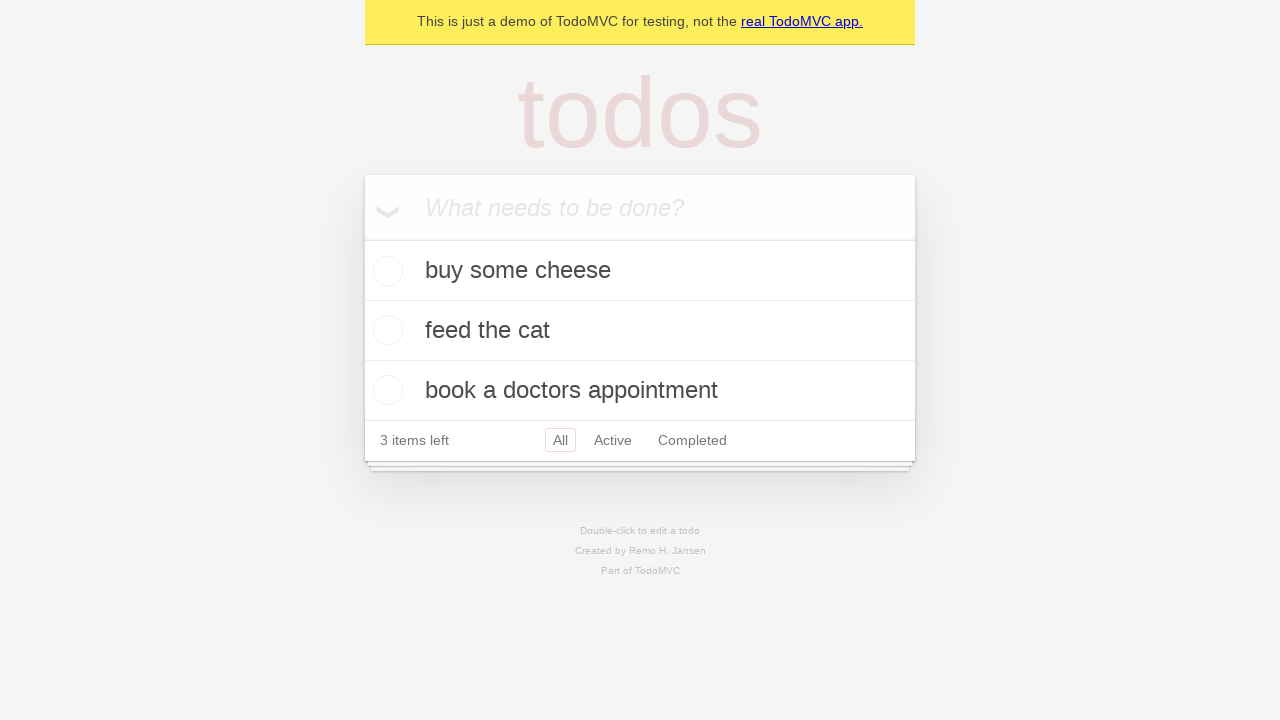

Waited for all three todos to load
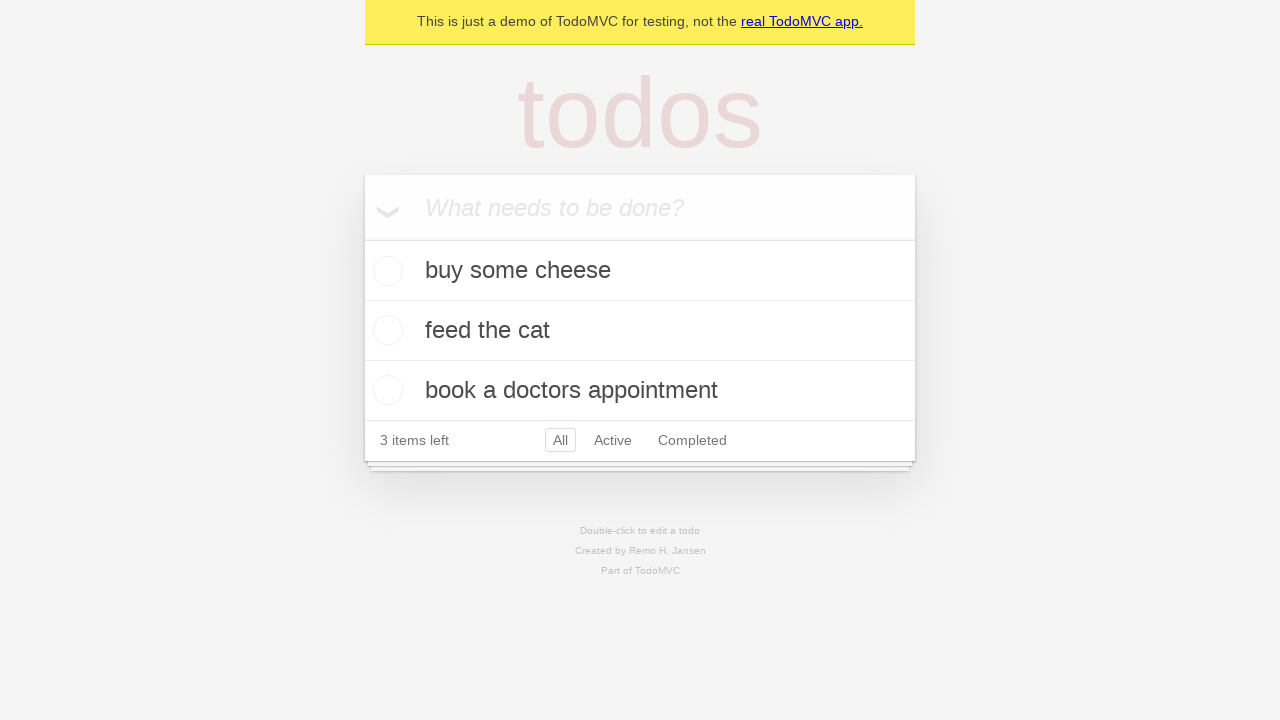

Double-clicked second todo item to enter edit mode at (640, 331) on .todo-list li >> nth=1
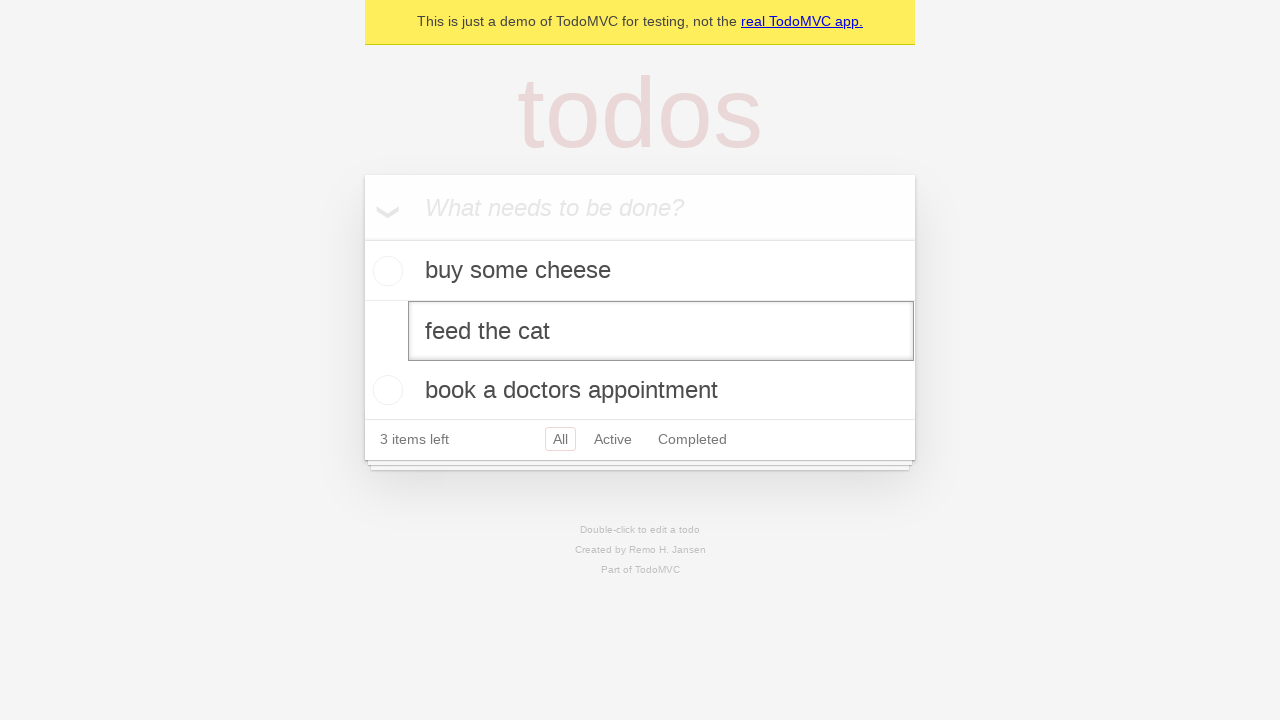

Waited for edit input field to appear on second todo
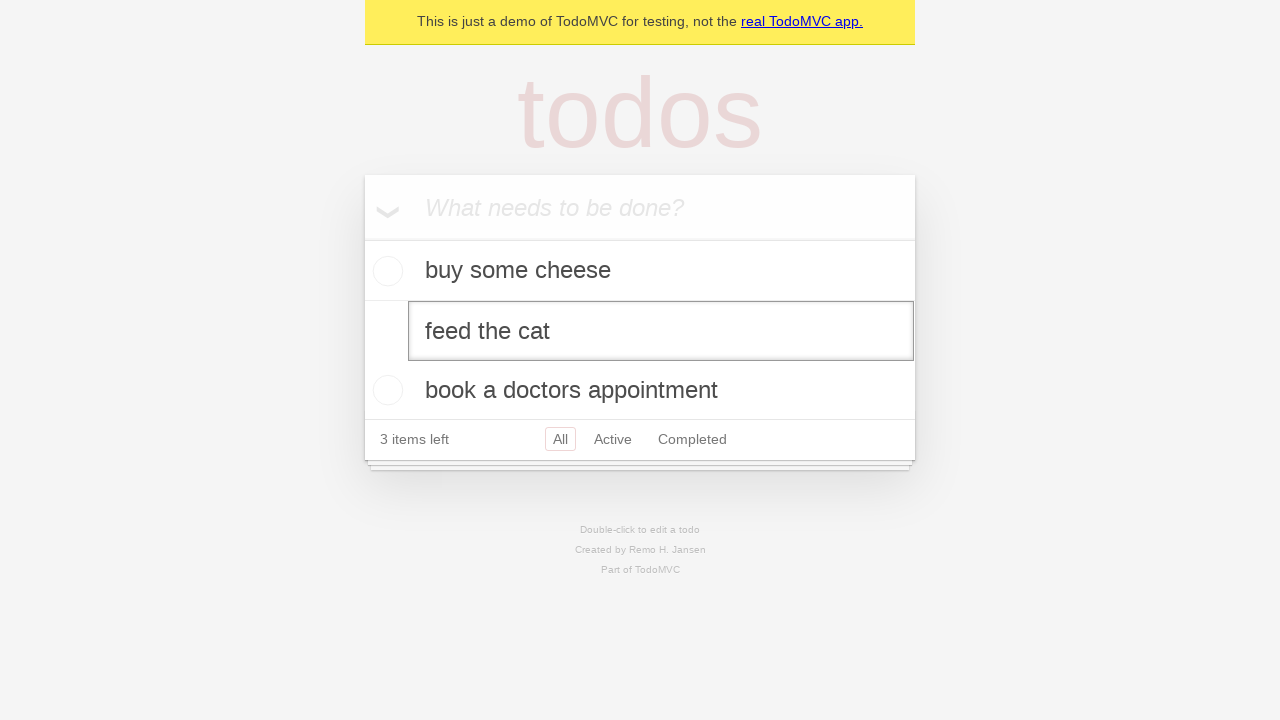

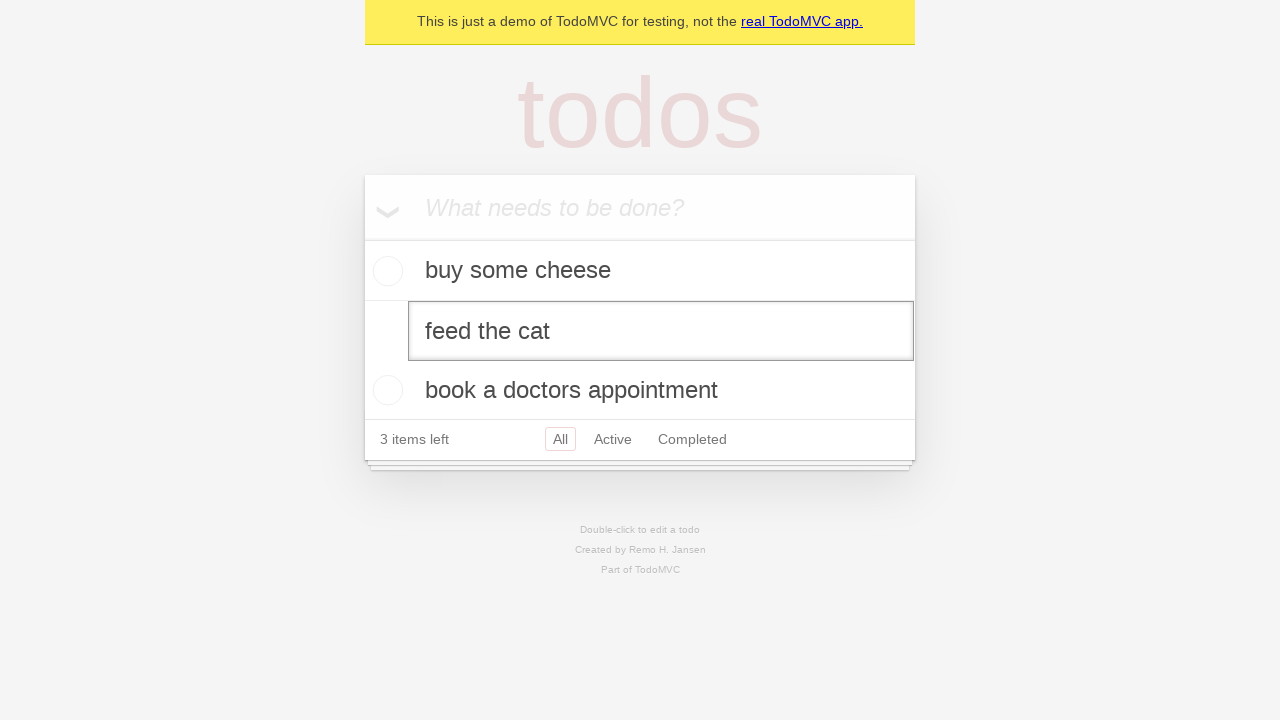